Searches for a research paper on CQVIP website using a keyword and verifies search results are displayed

Starting URL: http://218.28.6.71:81/

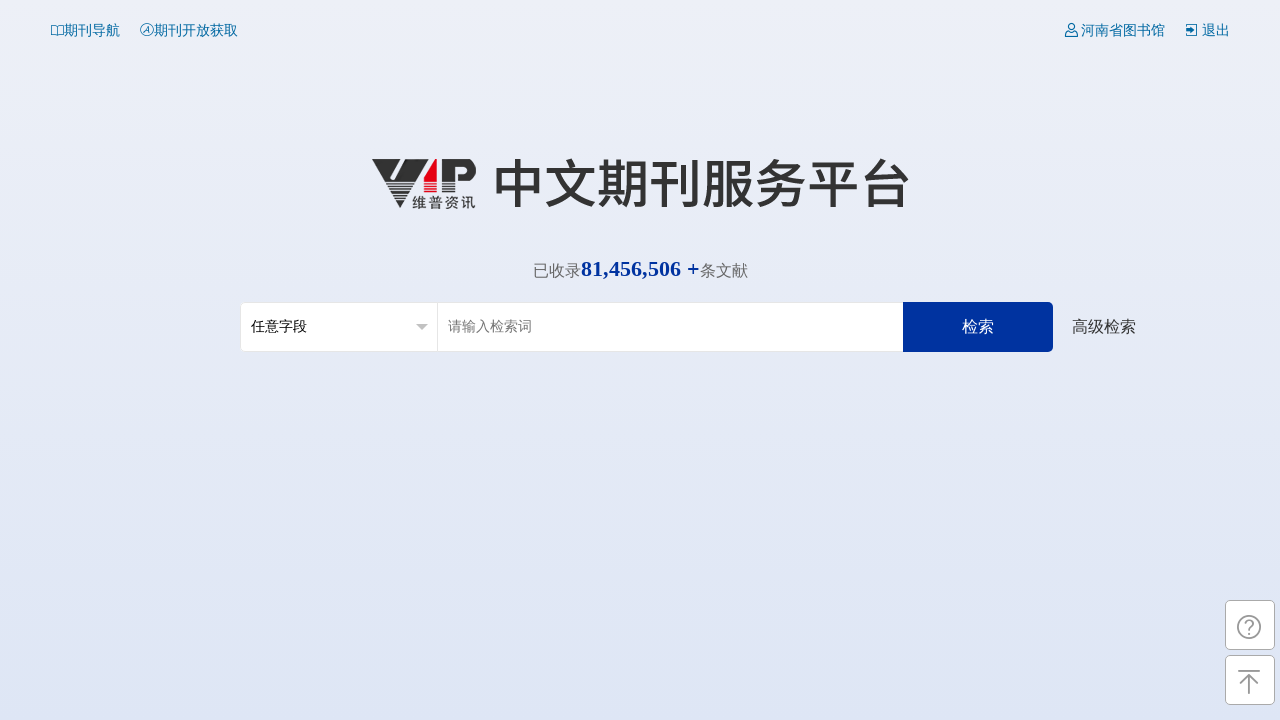

Search keywords input field loaded
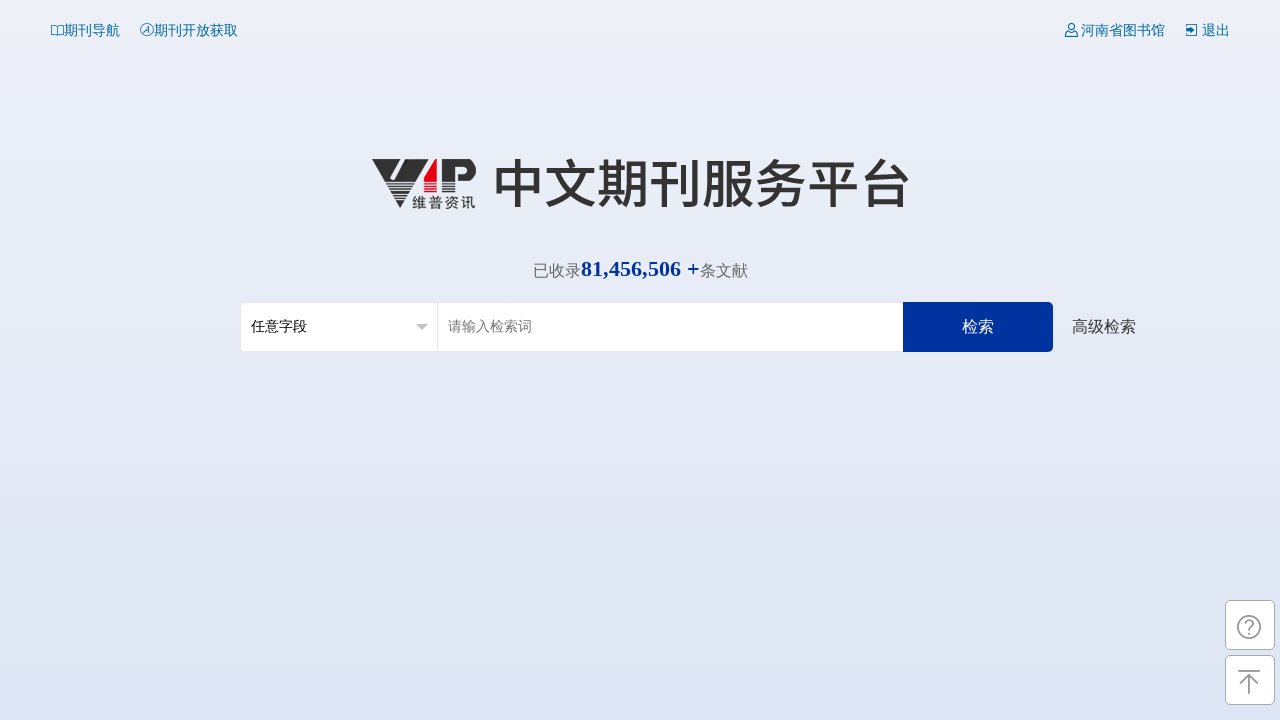

Filled search field with keyword '基于LightGBM模型的文本分类研究' on #searchKeywords
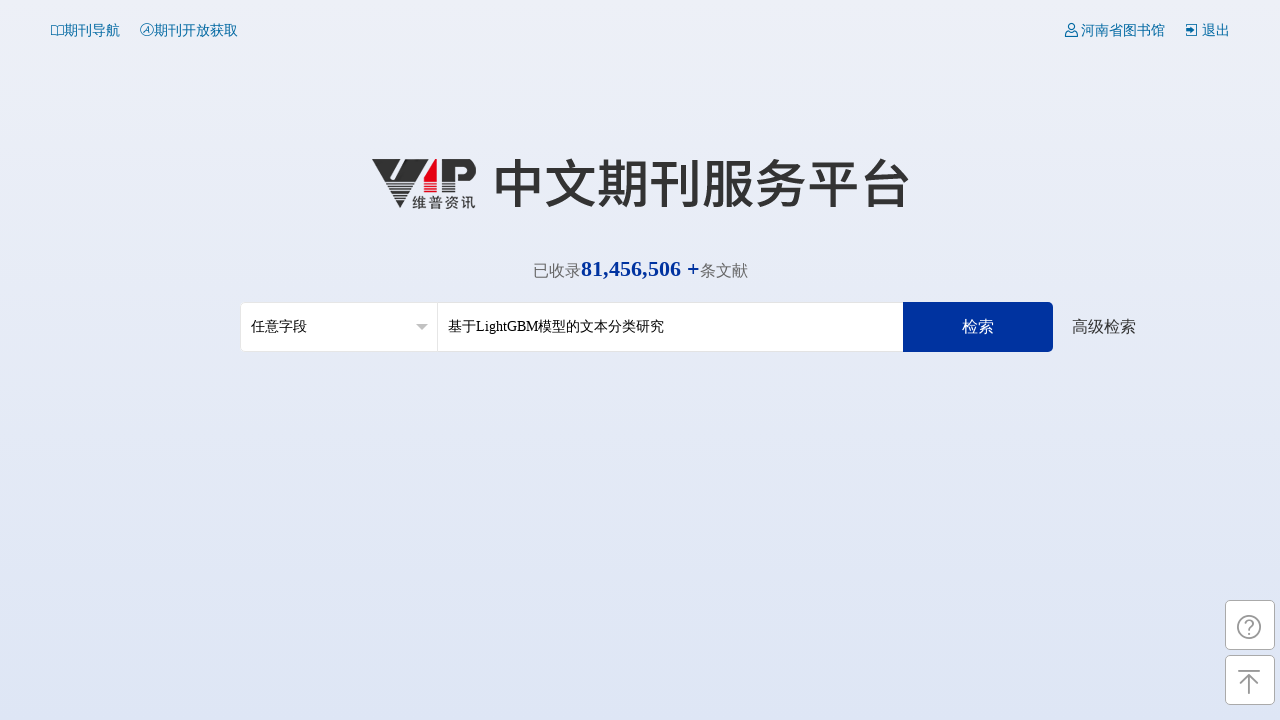

Clicked search button to initiate search at (978, 327) on #btnSearch
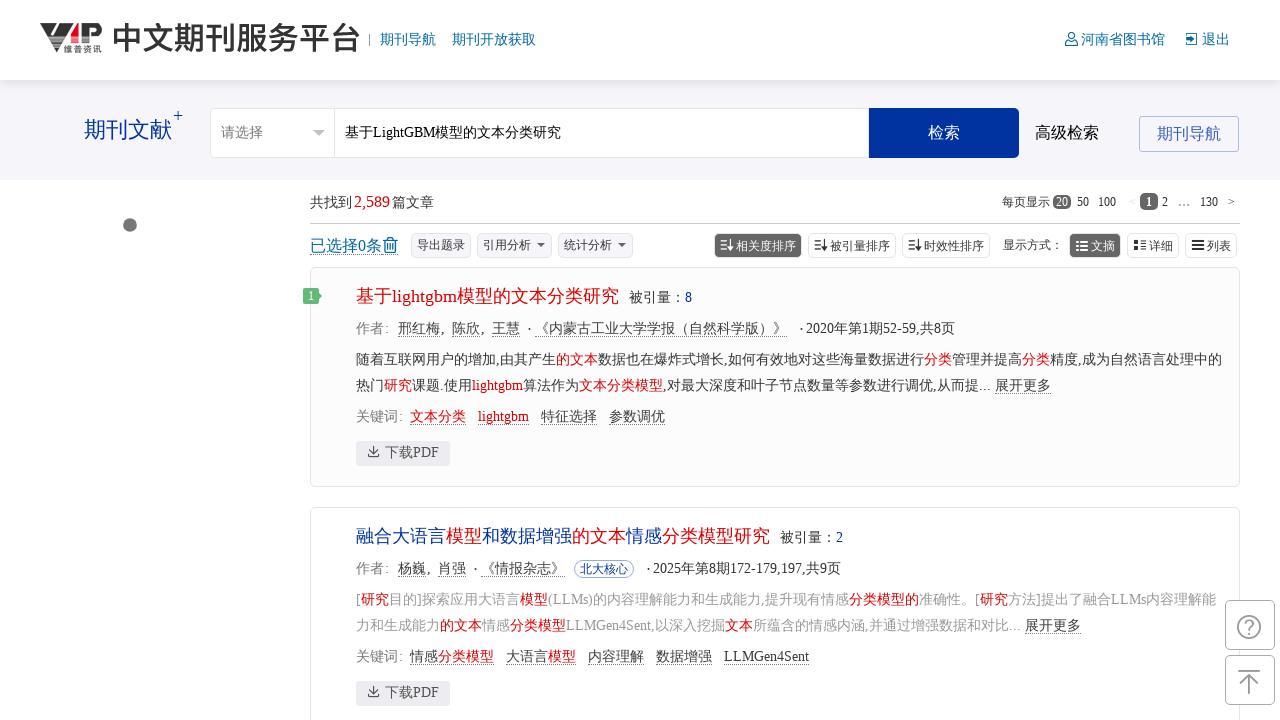

Search results displayed on CQVIP website
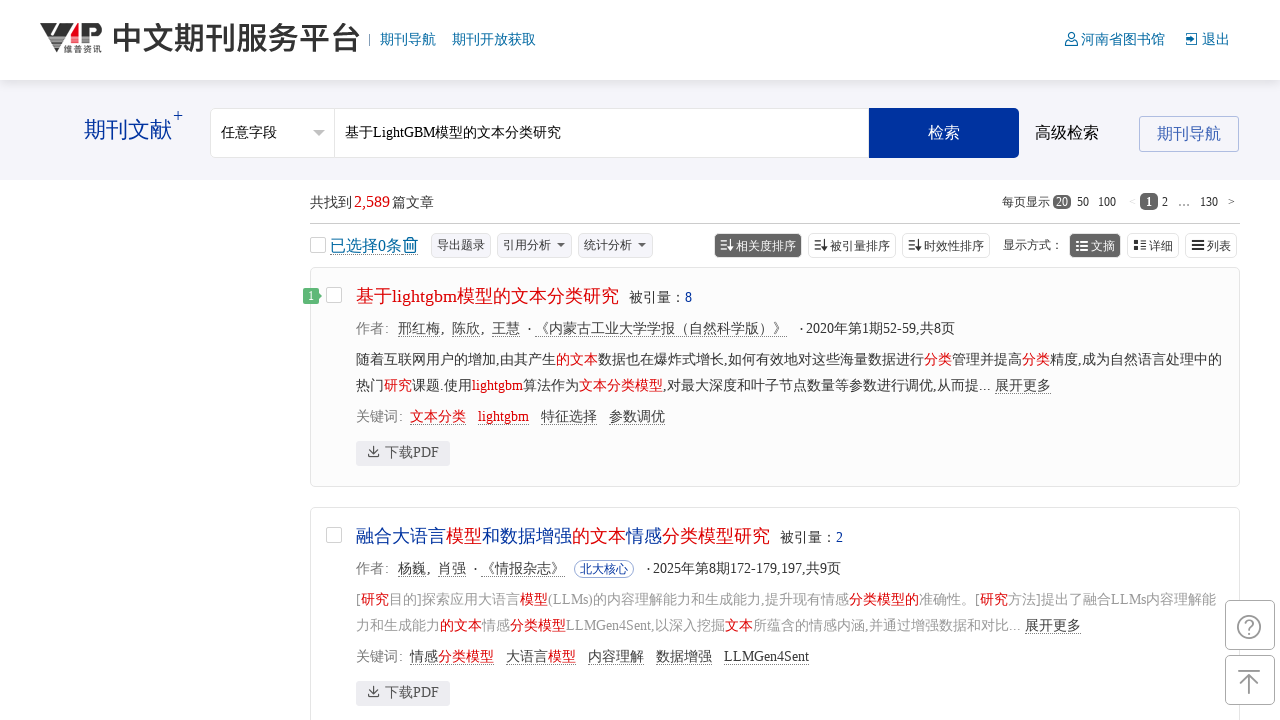

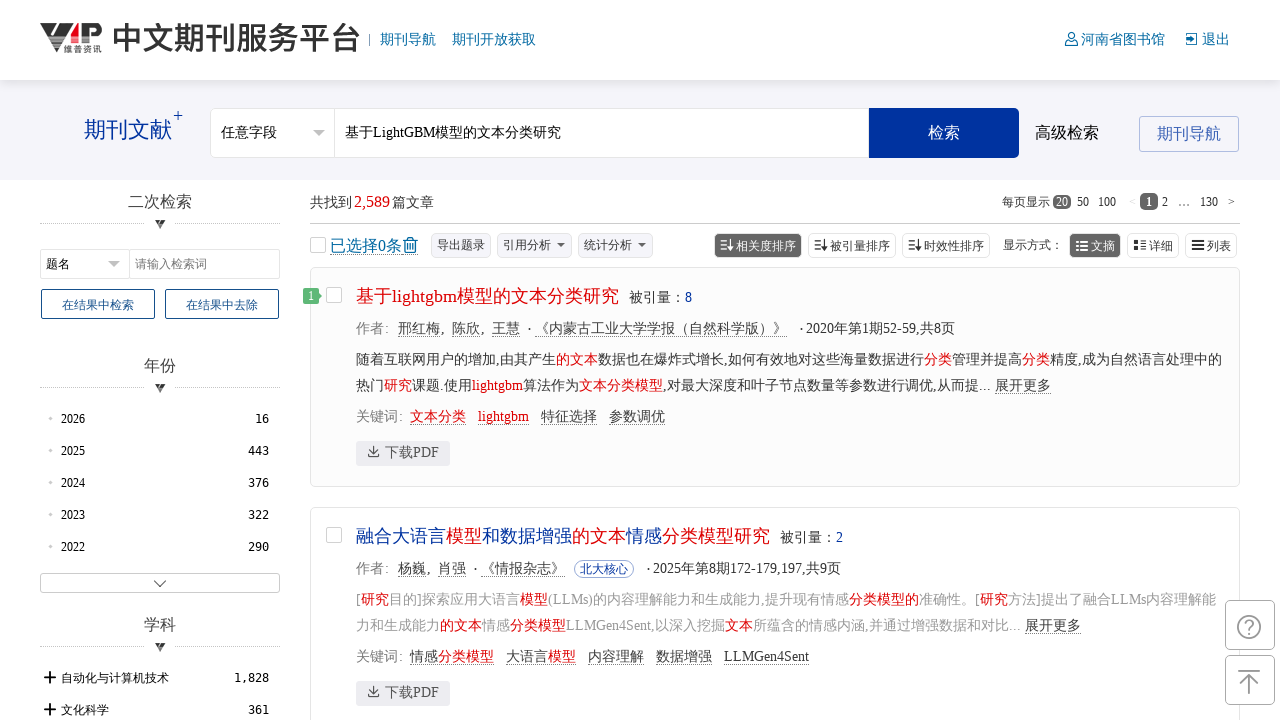